Tests XPath traversal using sibling and parent selectors, then performs navigation actions between two pages

Starting URL: https://rahulshettyacademy.com/AutomationPractice/

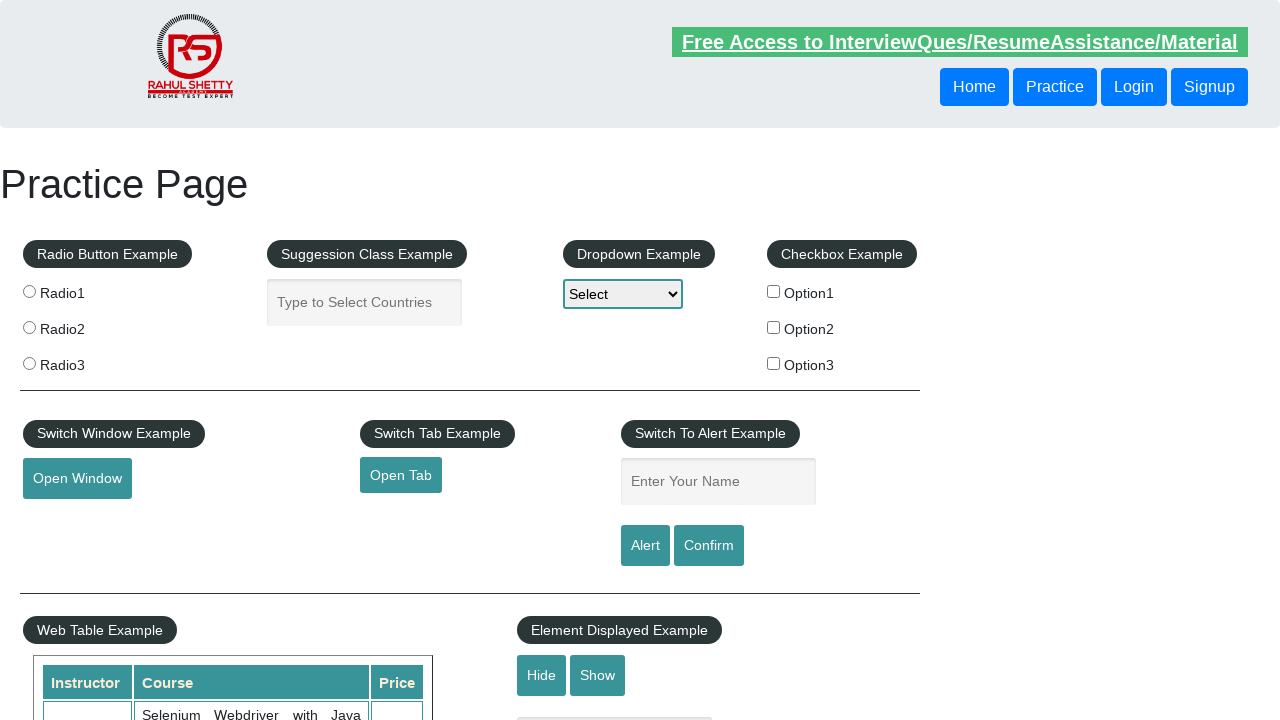

Retrieved text from sibling element using XPath following-sibling selector
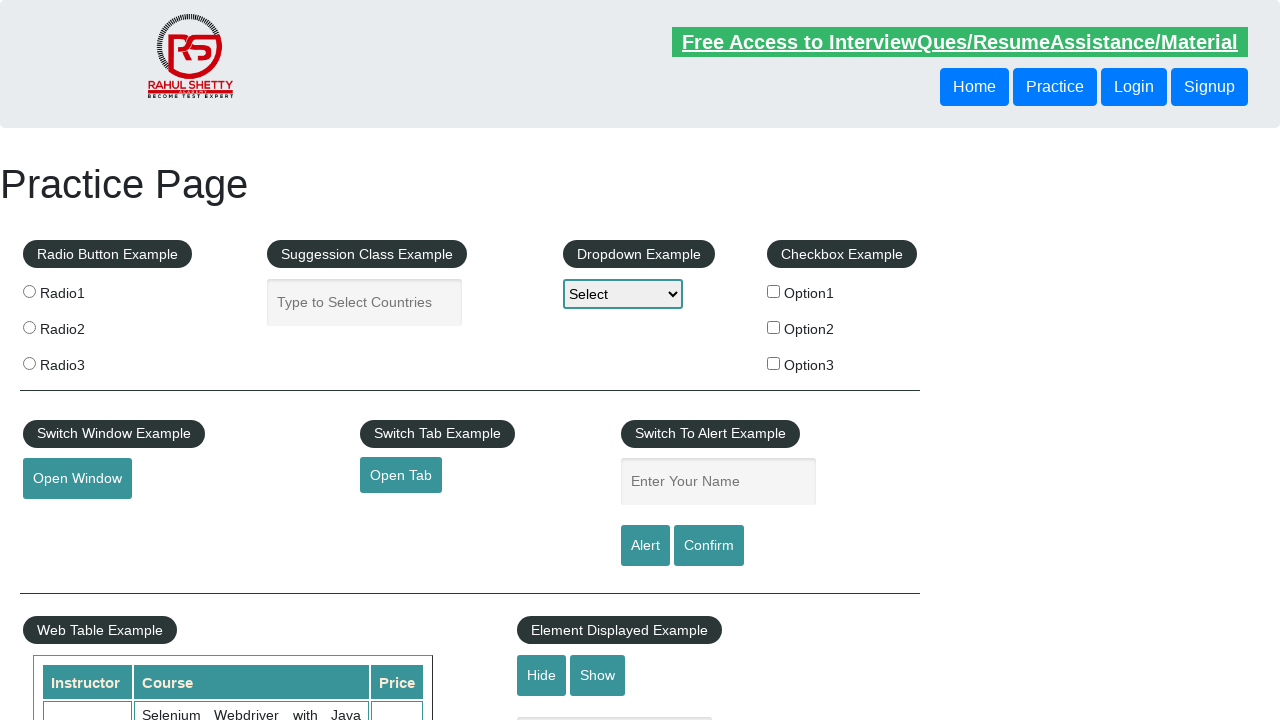

Waited for parent element to be available
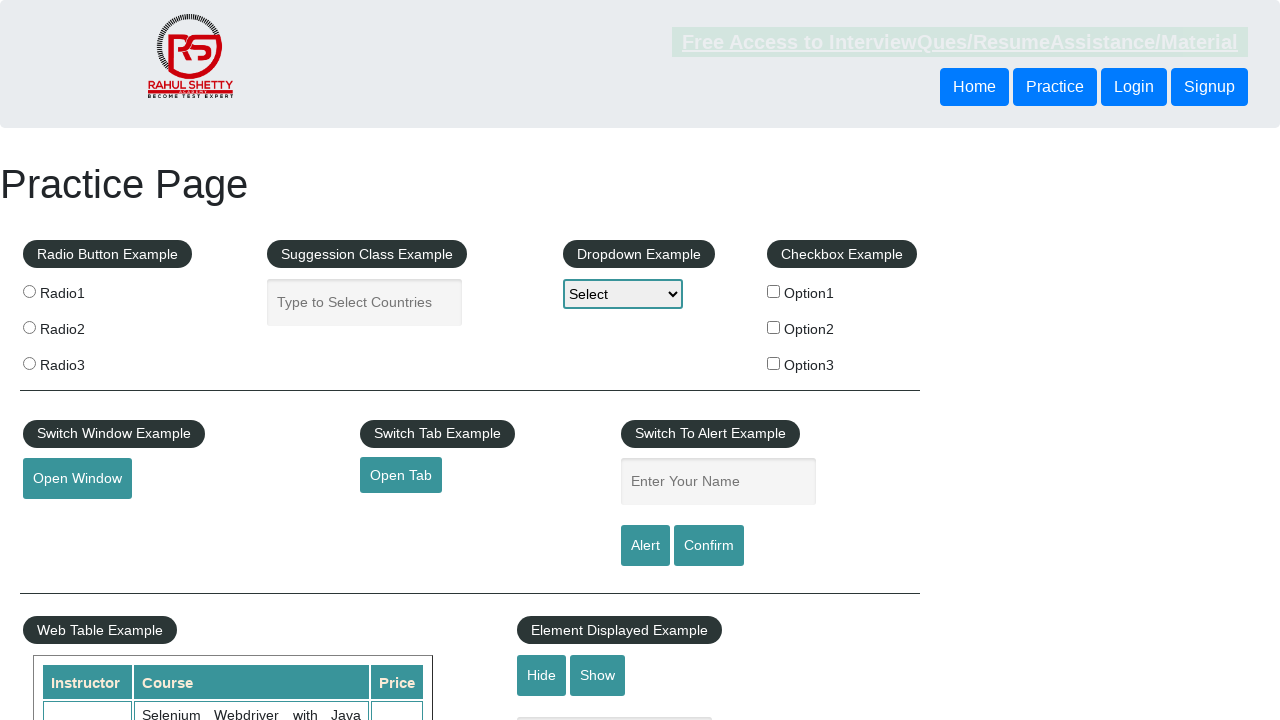

Retrieved text from parent element using XPath parent selector
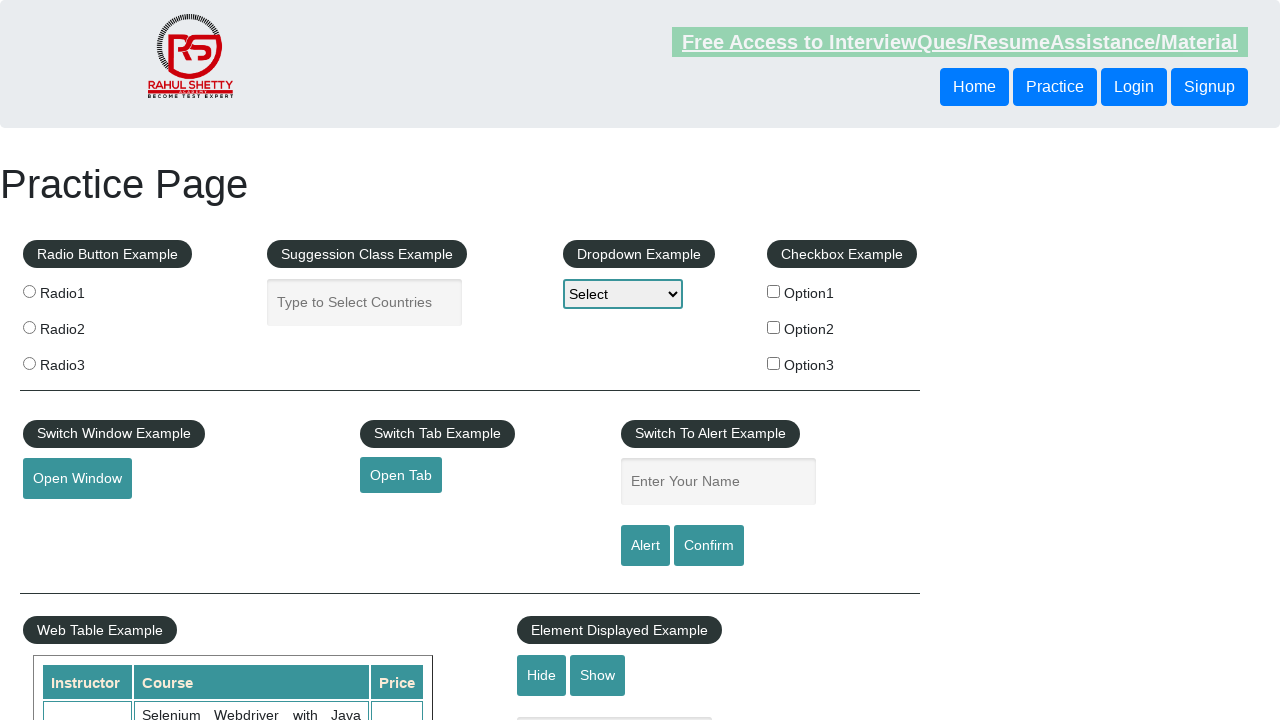

Navigated to locatorspractice page
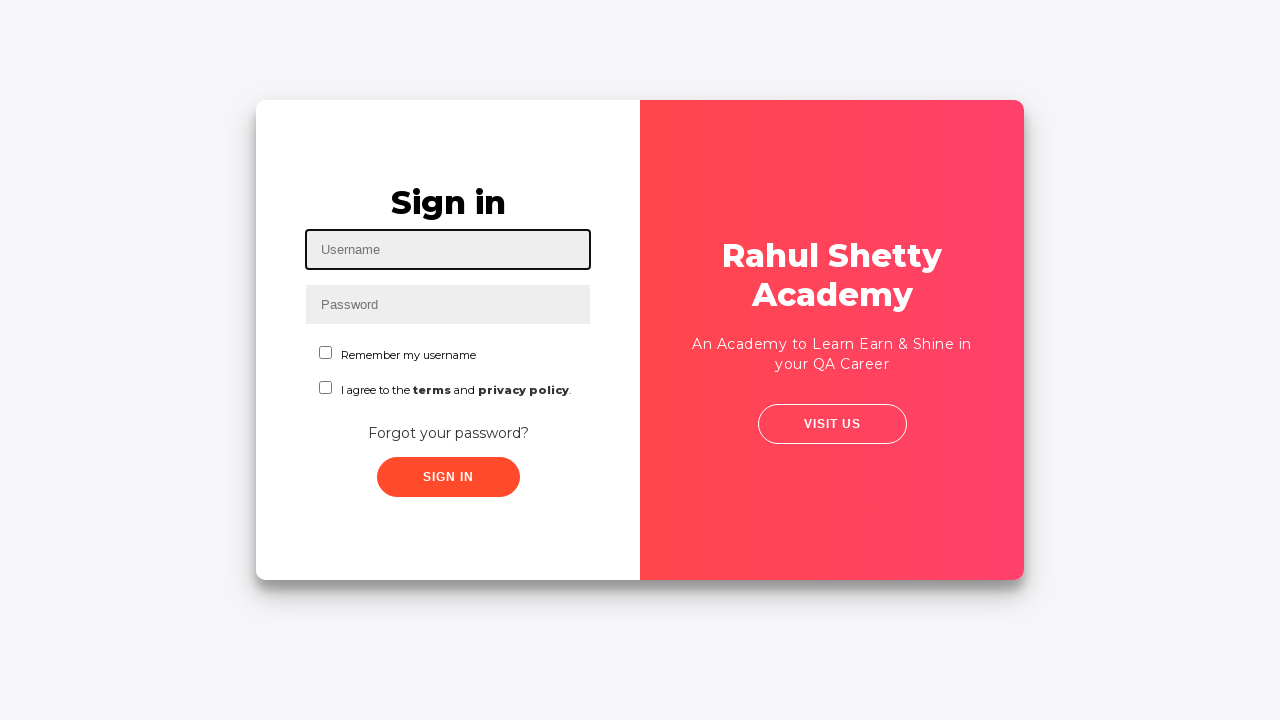

Navigated back to AutomationPractice page
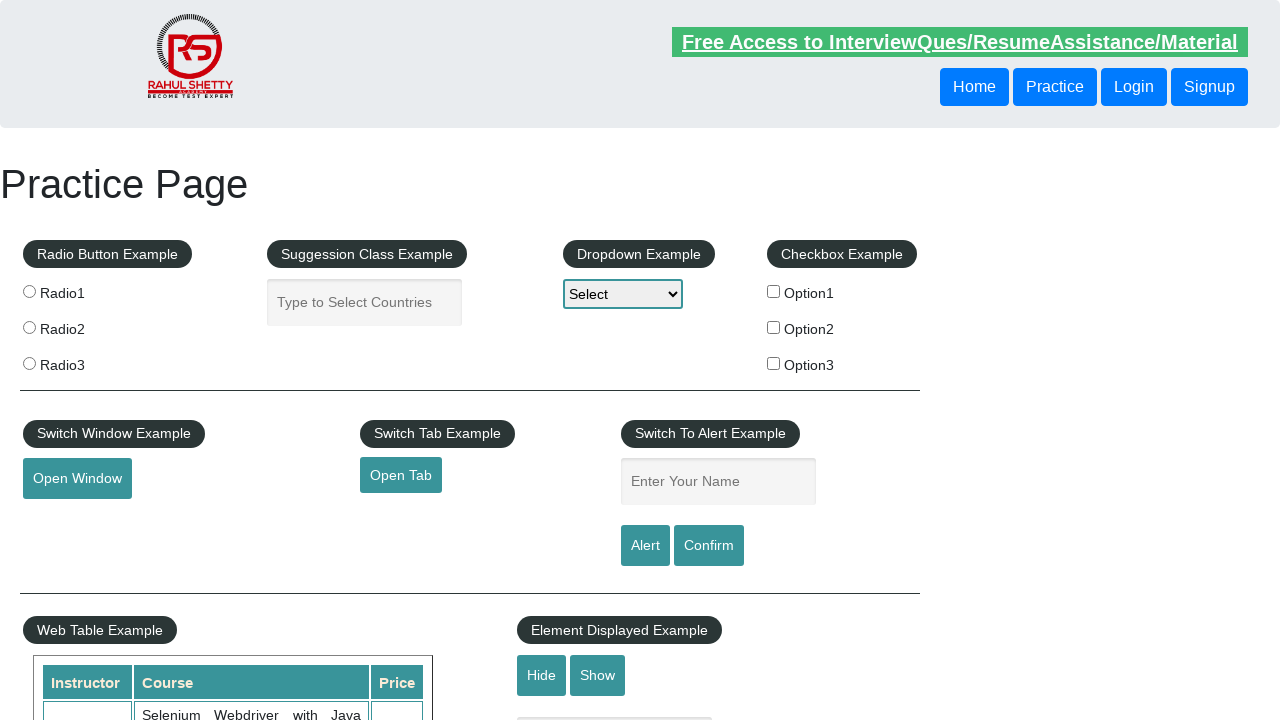

Navigated forward to locatorspractice page
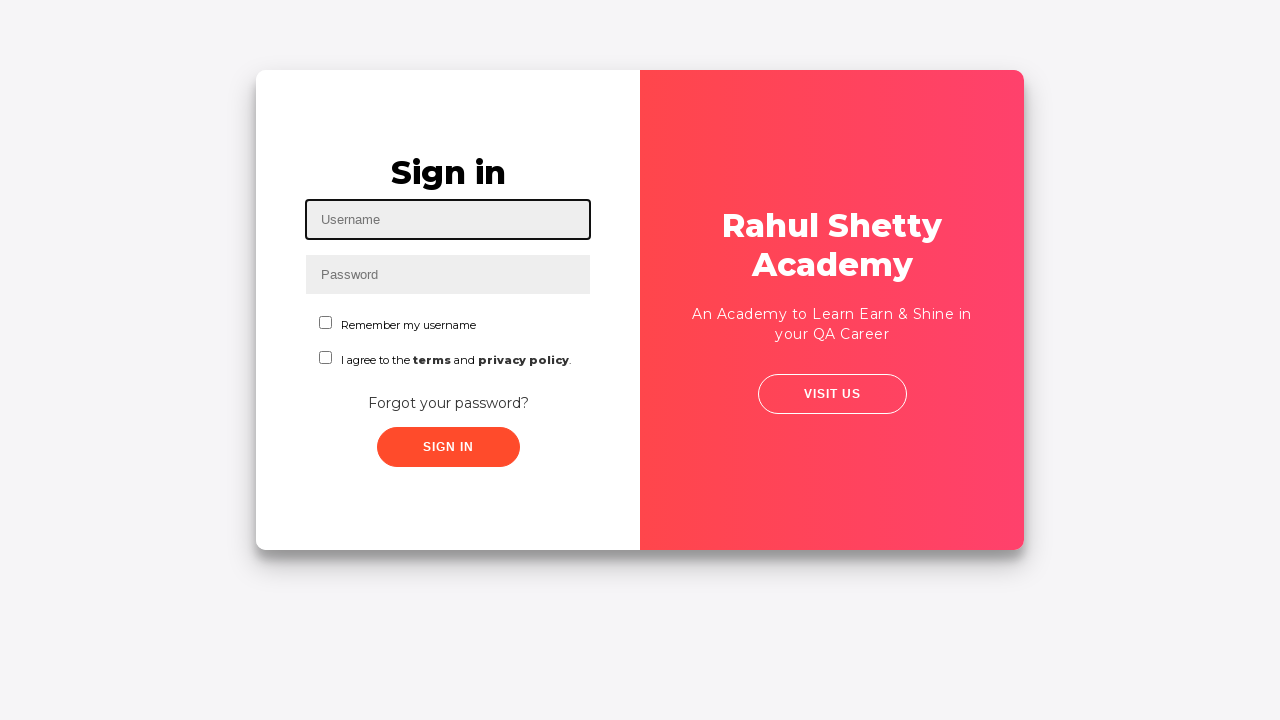

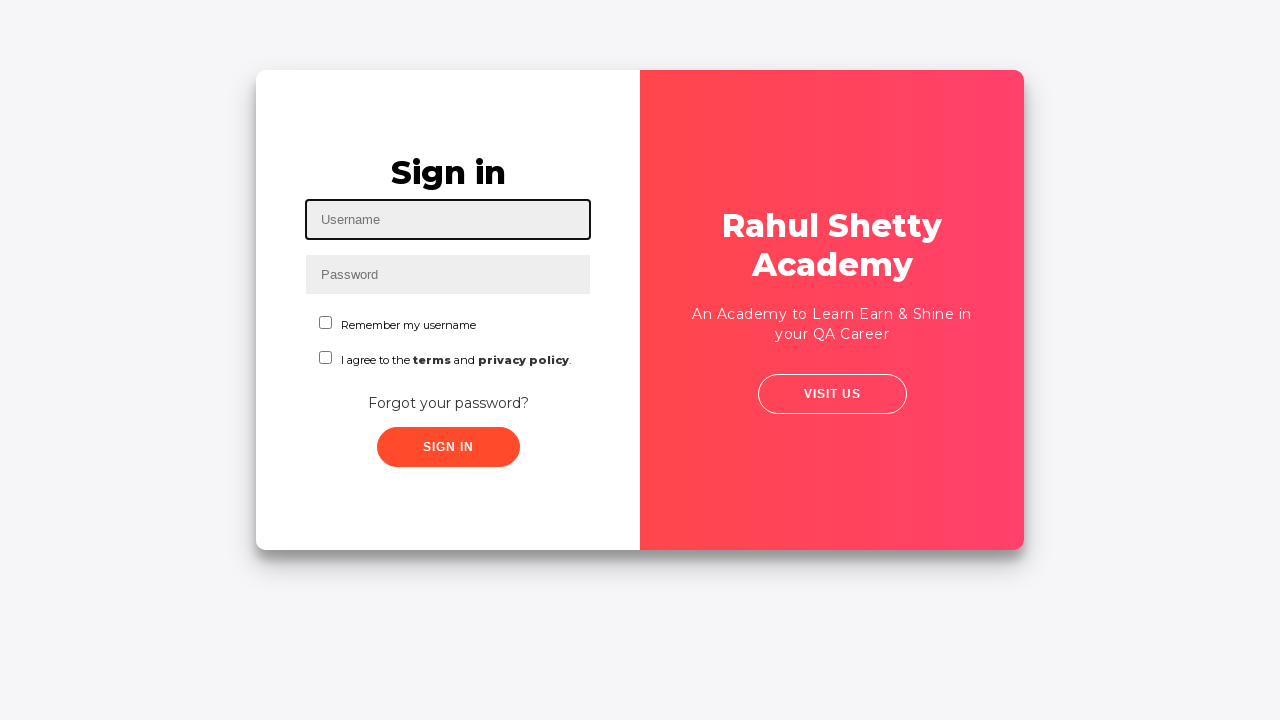